Solves a math problem by reading a value from the page, calculating the result using a logarithm formula, and submitting the answer along with checkbox selections

Starting URL: http://suninjuly.github.io/math.html

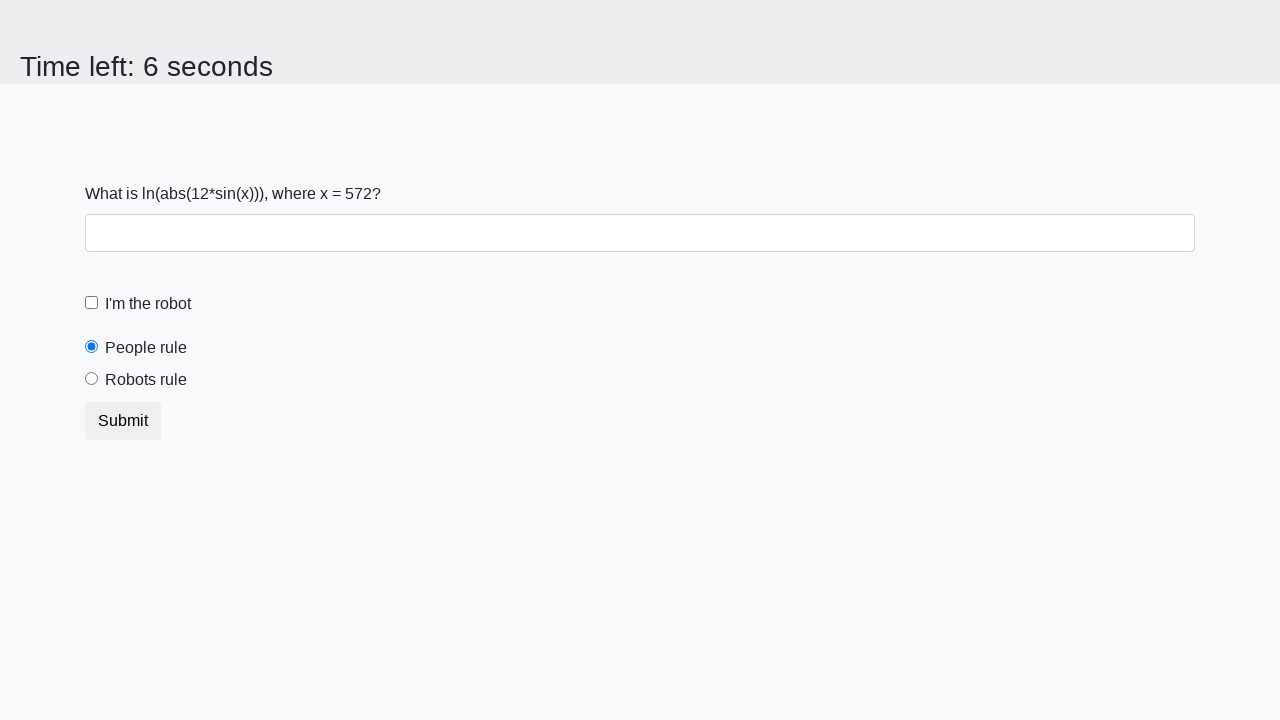

Read x value from page element #input_value
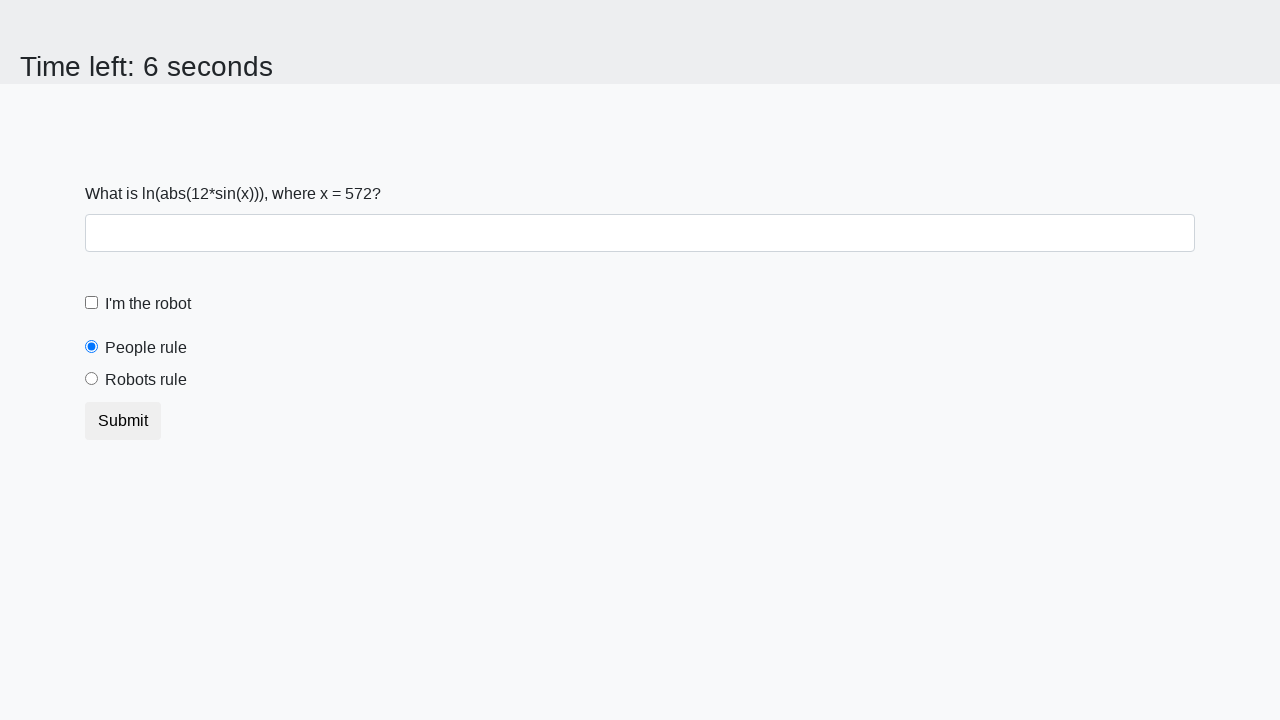

Calculated logarithmic formula result: 1.006983544180741
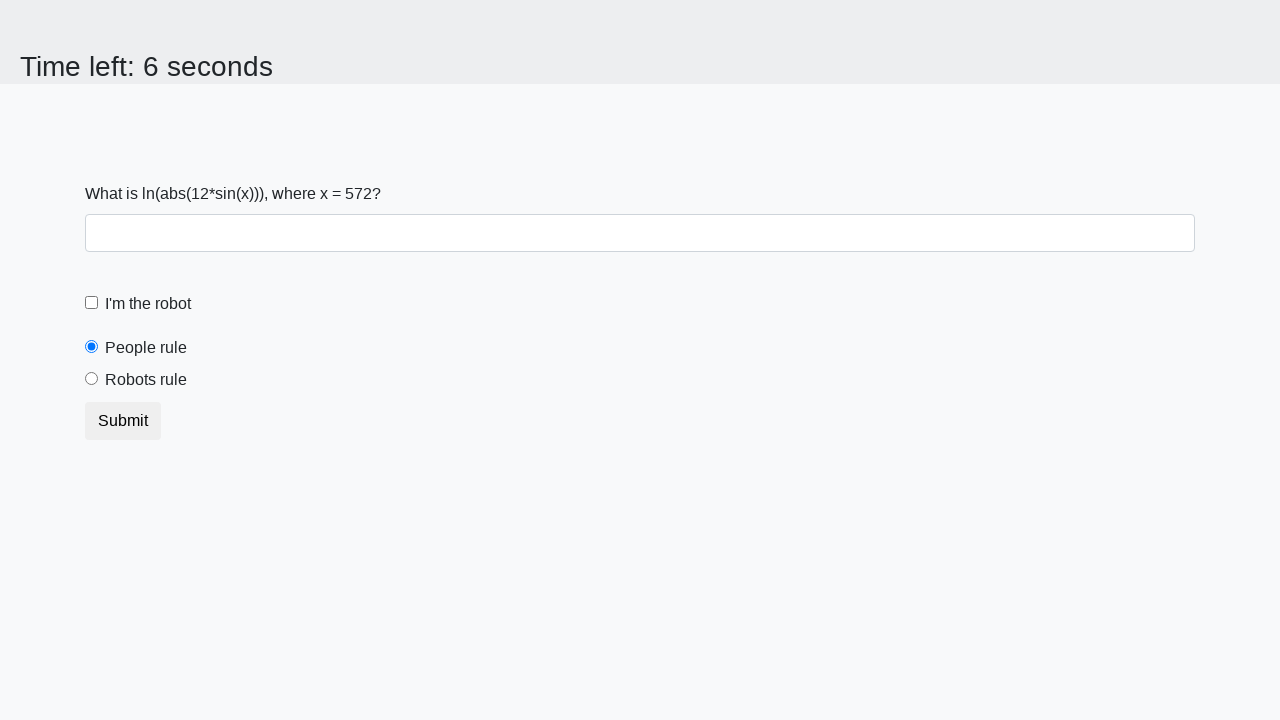

Filled answer field with calculated value: 1.006983544180741 on #answer
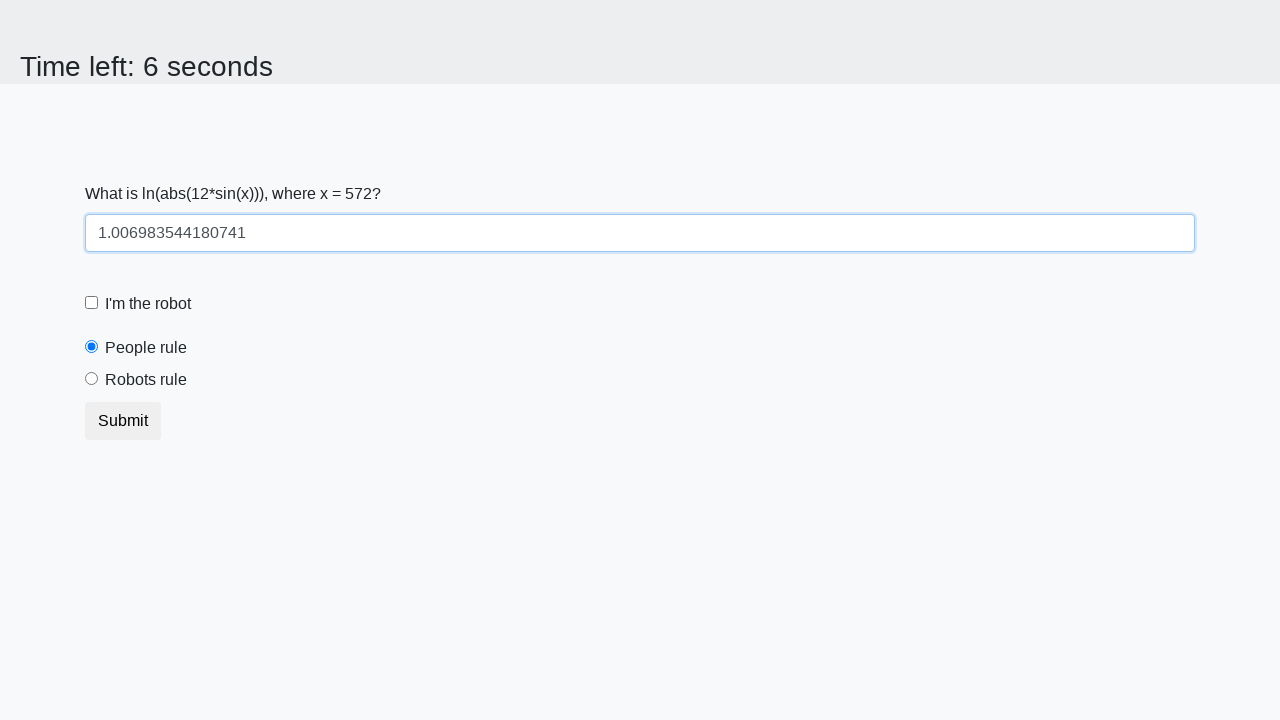

Clicked the robot checkbox at (92, 303) on #robotCheckbox
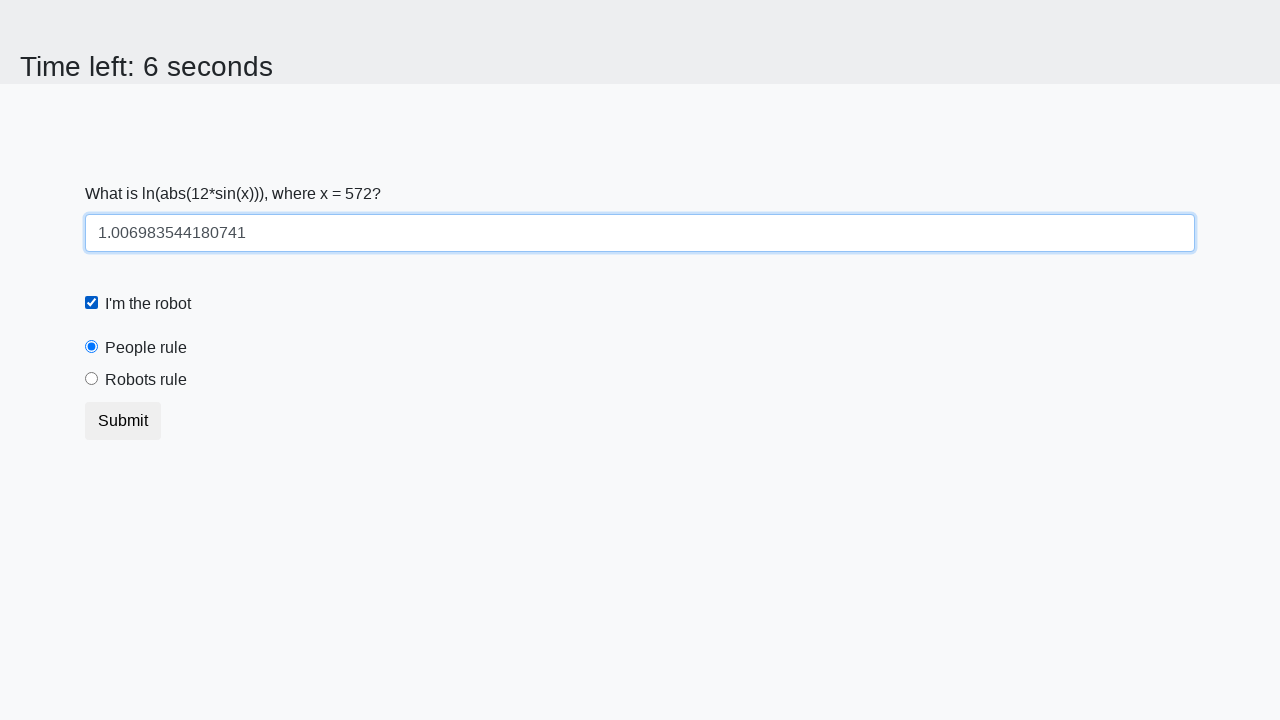

Clicked the robots rule radio button at (92, 379) on #robotsRule
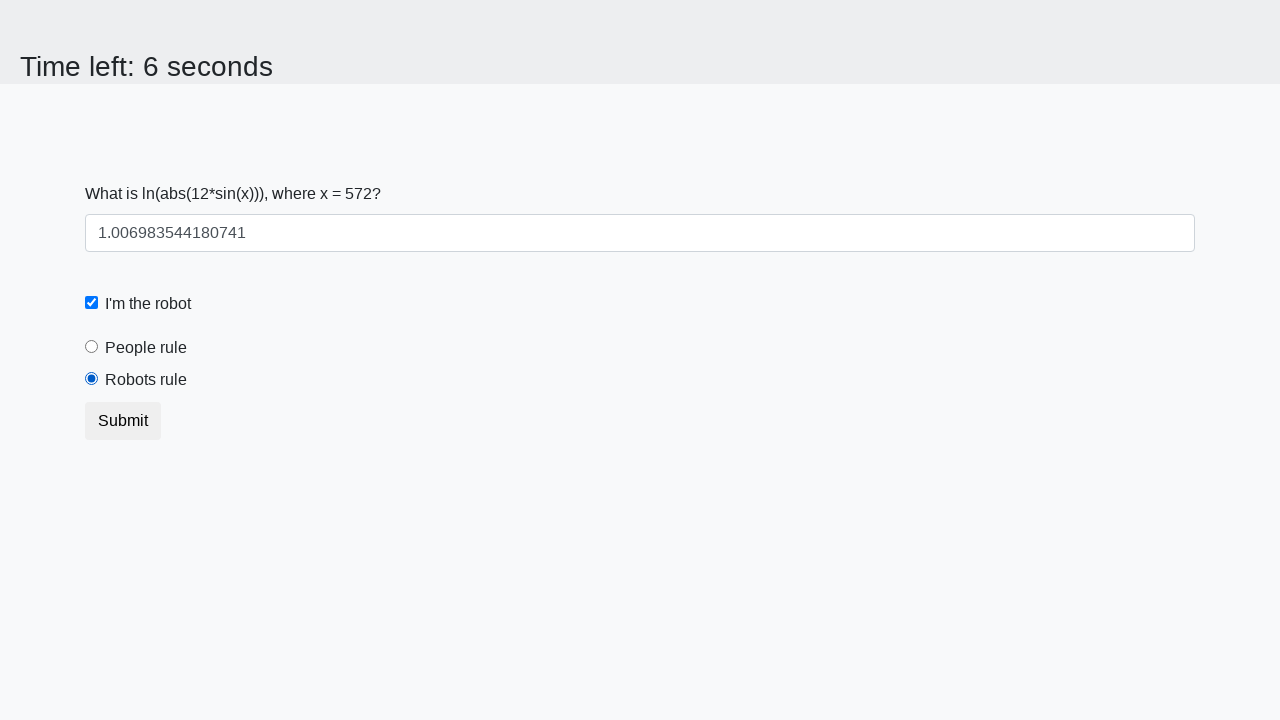

Clicked submit button to submit the form at (123, 421) on .btn
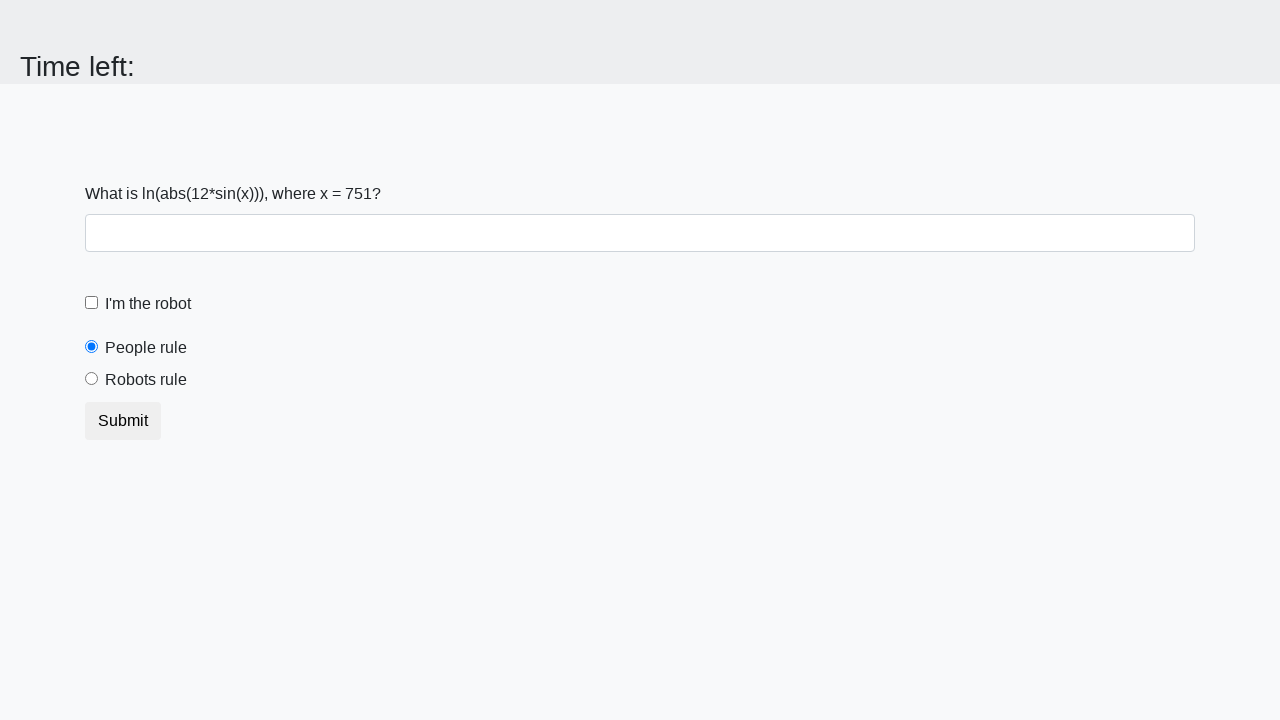

Waited 1 second for result to display
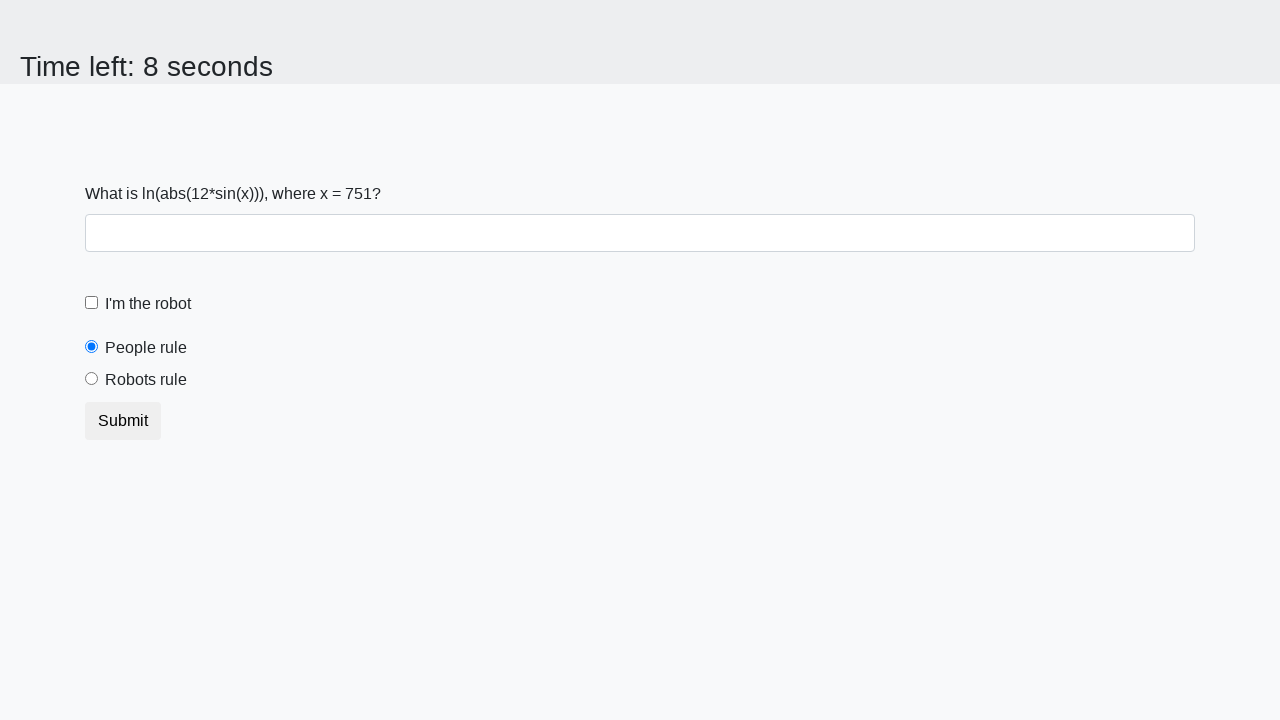

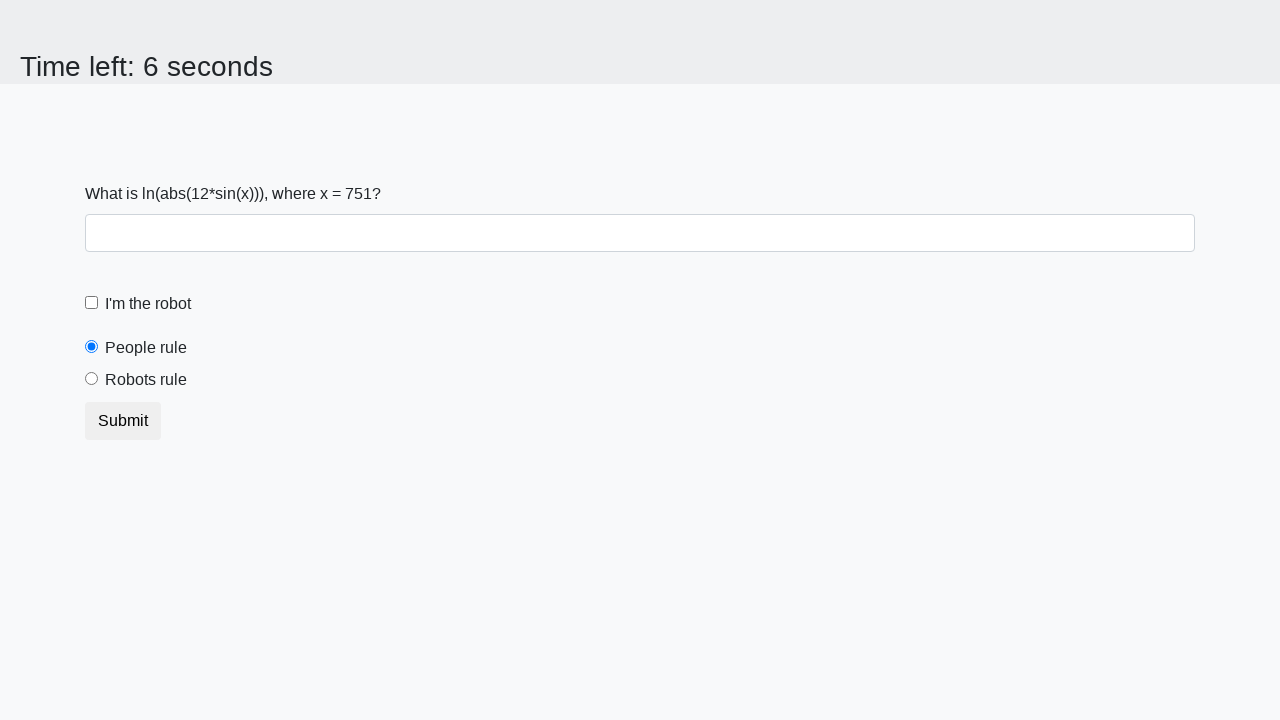